Tests password reset functionality by entering an incorrect username and verifying the error message displayed

Starting URL: https://login1.nextbasecrm.com/?forgot_password=yes

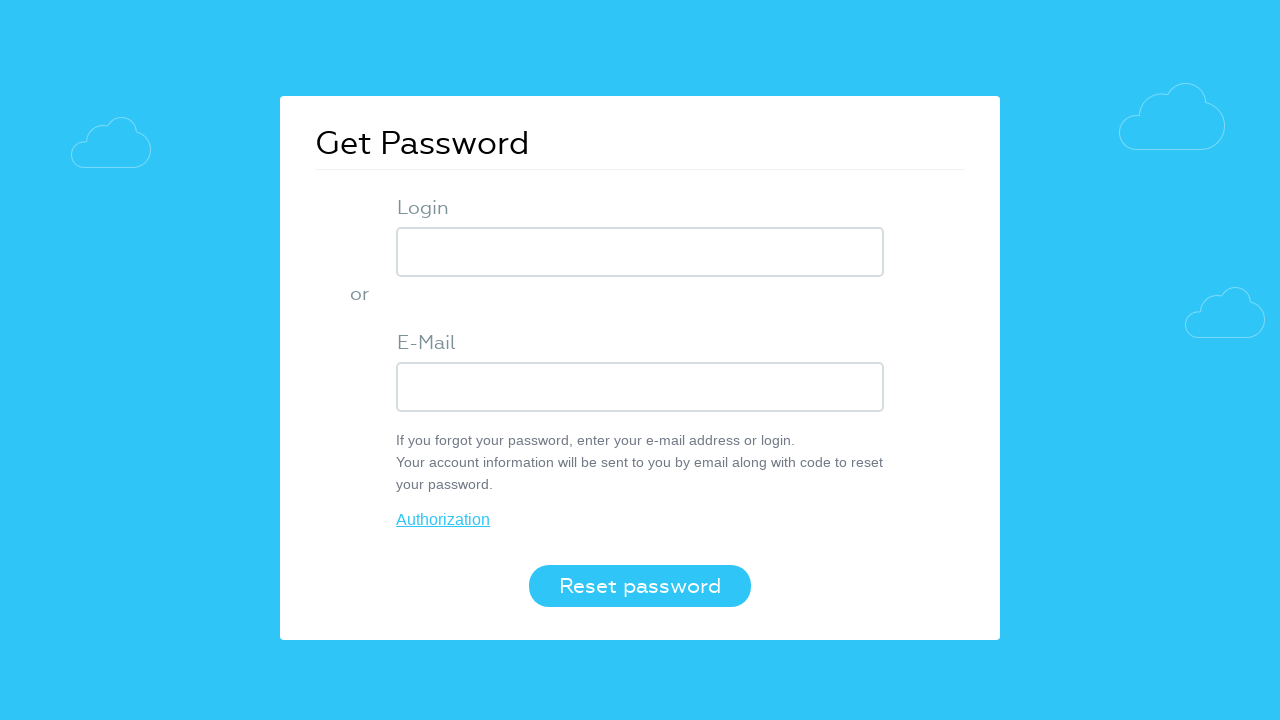

Entered incorrect username into login field on input[name='USER_LOGIN']
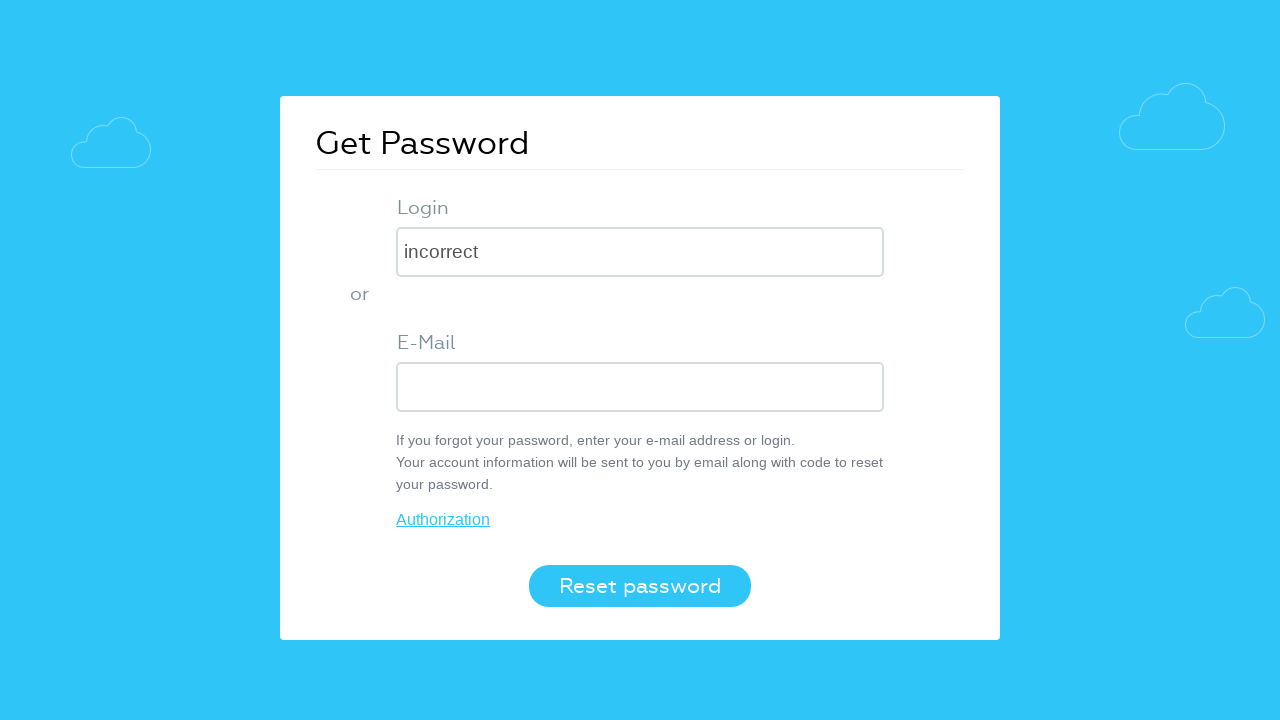

Clicked Reset password button at (640, 586) on button.login-btn
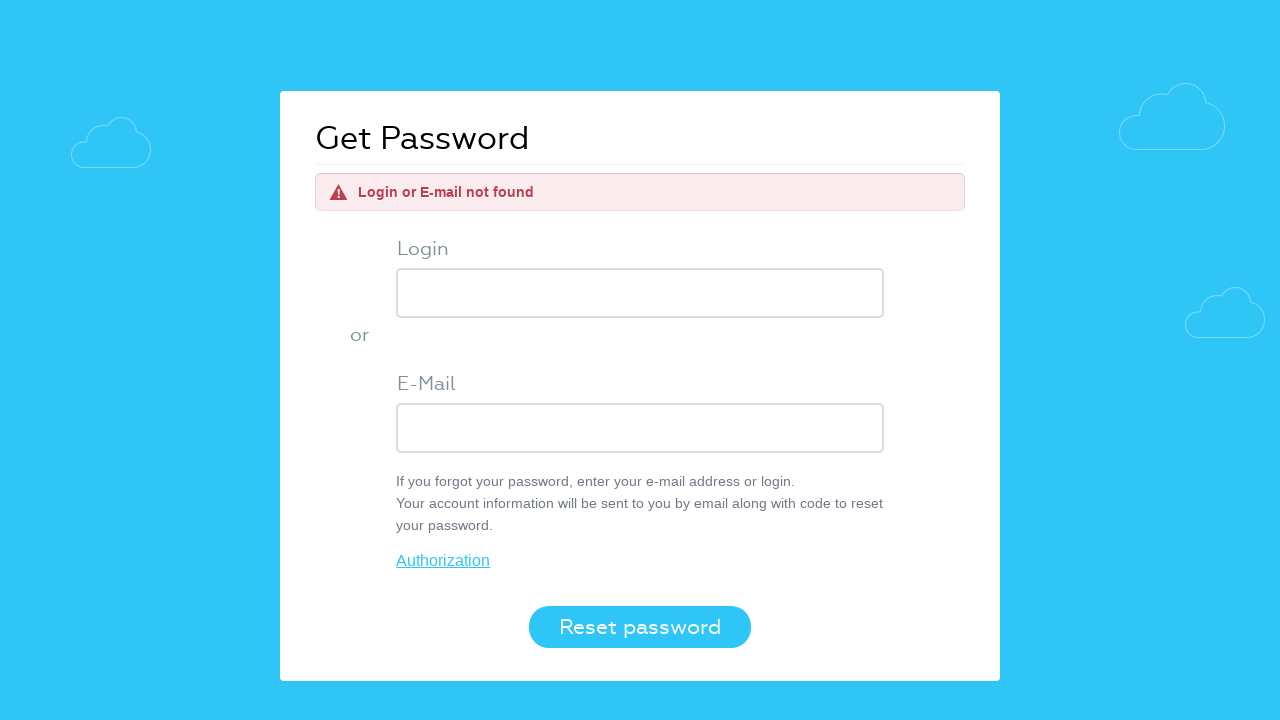

Error message appeared on page
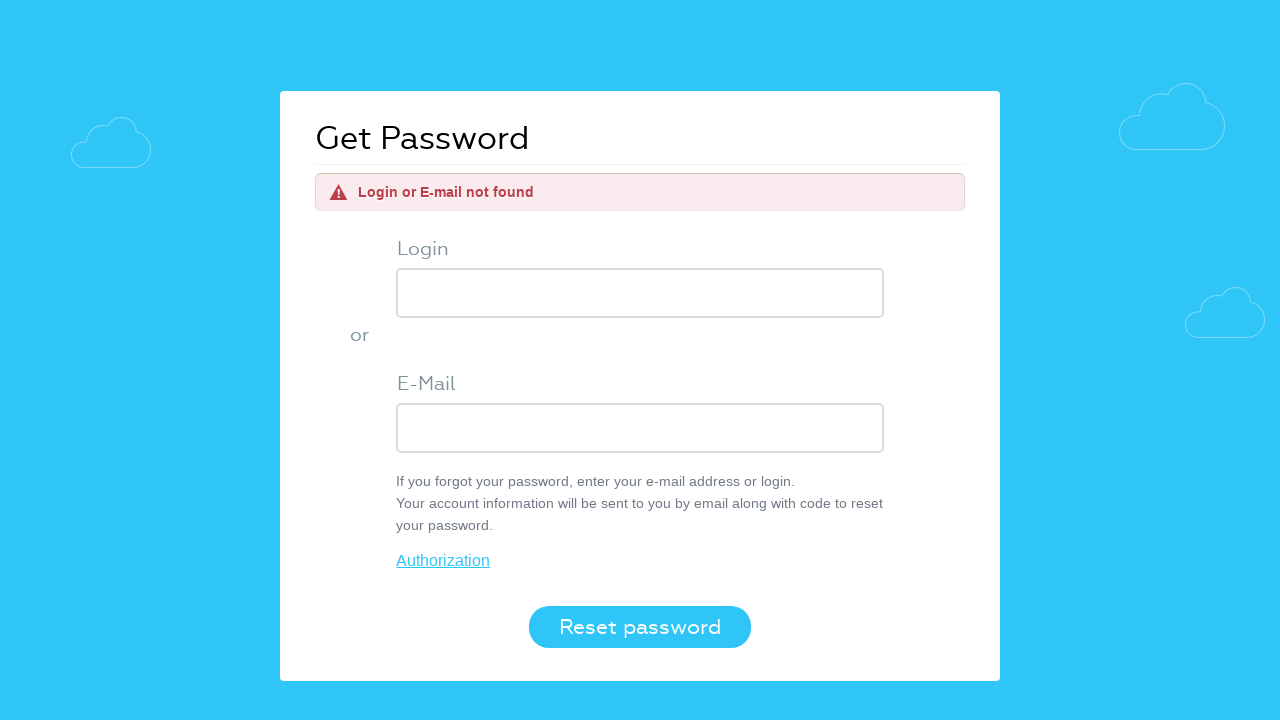

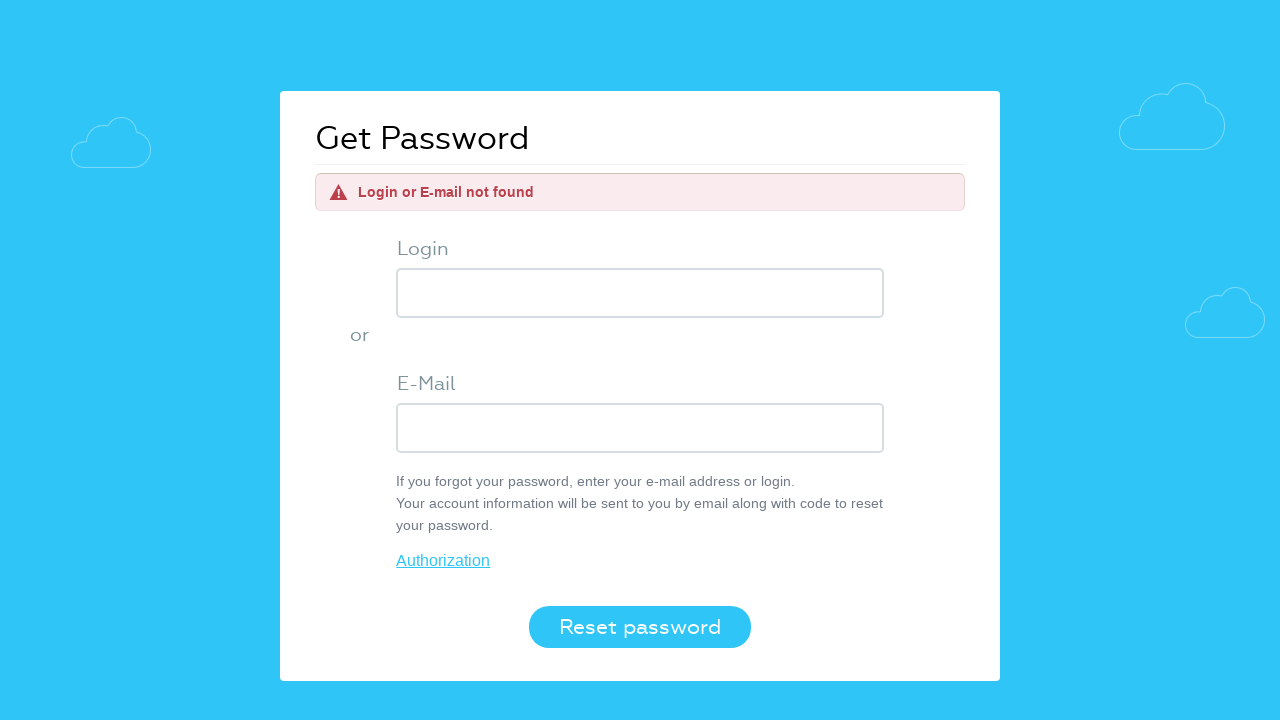